Tests various dropdown and form elements on a travel booking page including currency selection, passenger count, origin/destination selection, and trip type options

Starting URL: https://rahulshettyacademy.com/dropdownsPractise/

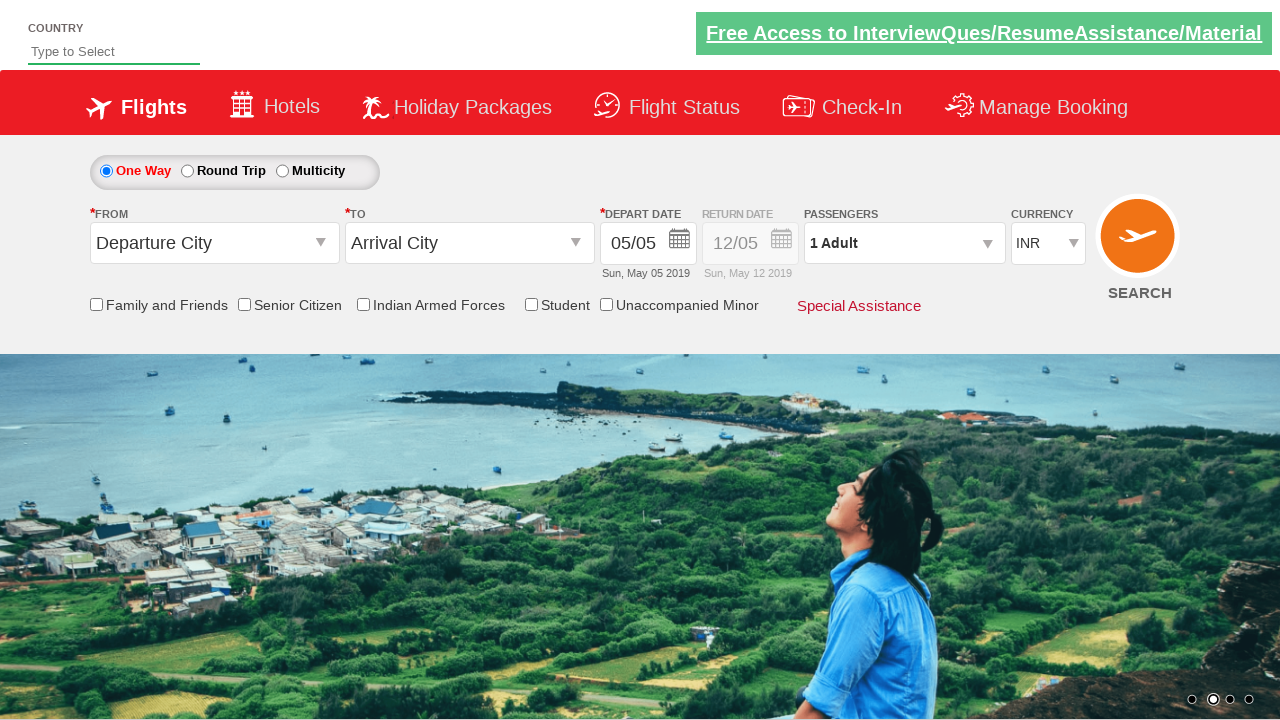

Selected 3rd currency option from dropdown by index on #ctl00_mainContent_DropDownListCurrency
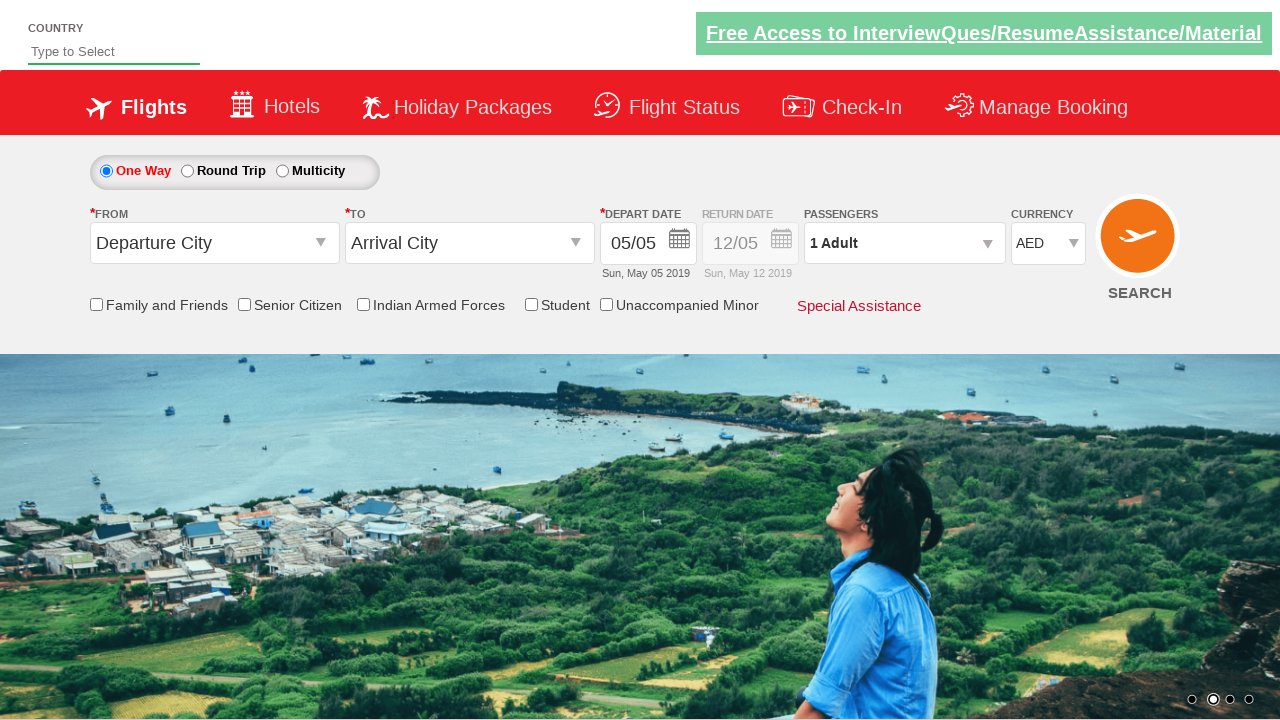

Selected USD from currency dropdown on #ctl00_mainContent_DropDownListCurrency
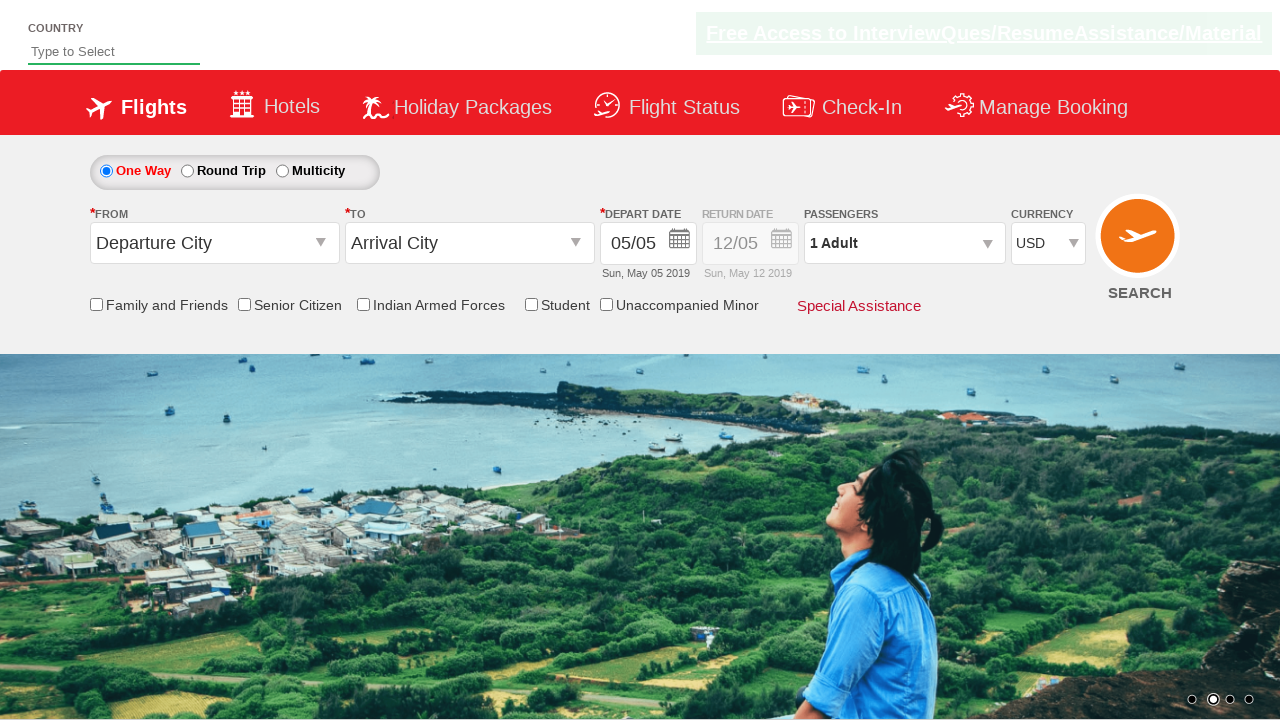

Clicked on passenger info dropdown to open at (904, 243) on #divpaxinfo
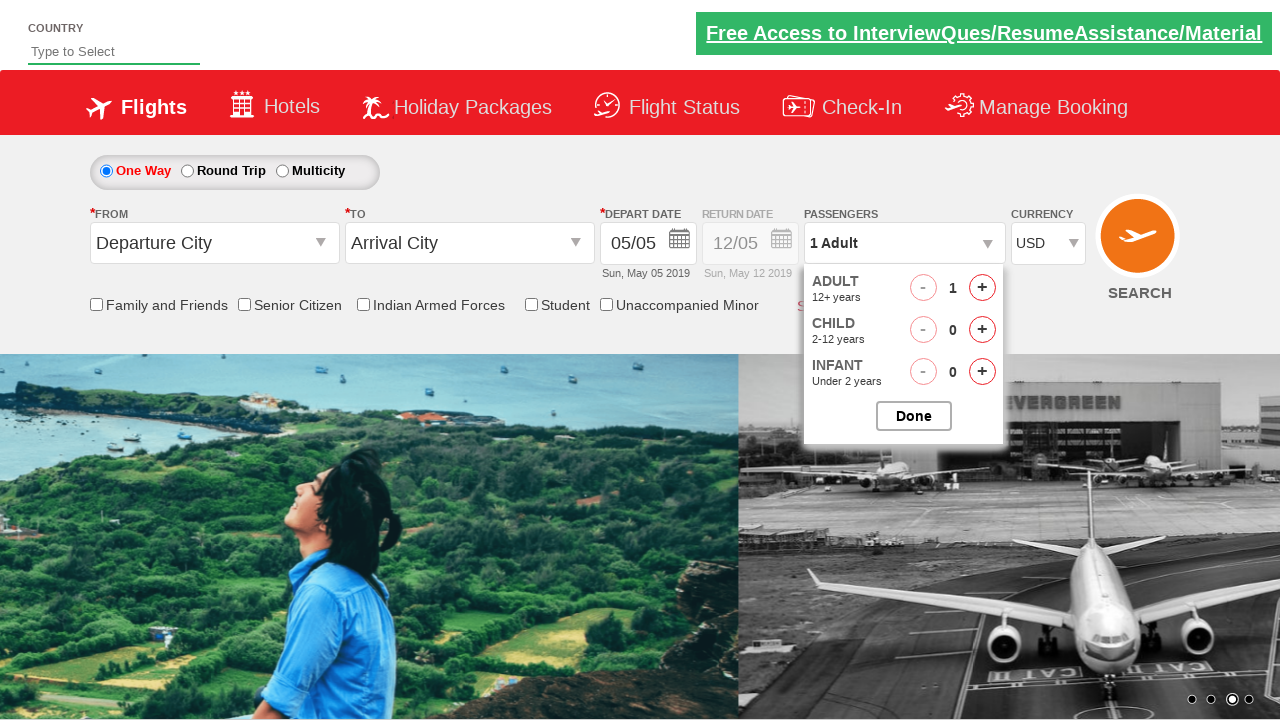

Incremented adult passenger count (click 1 of 3) at (982, 288) on #hrefIncAdt
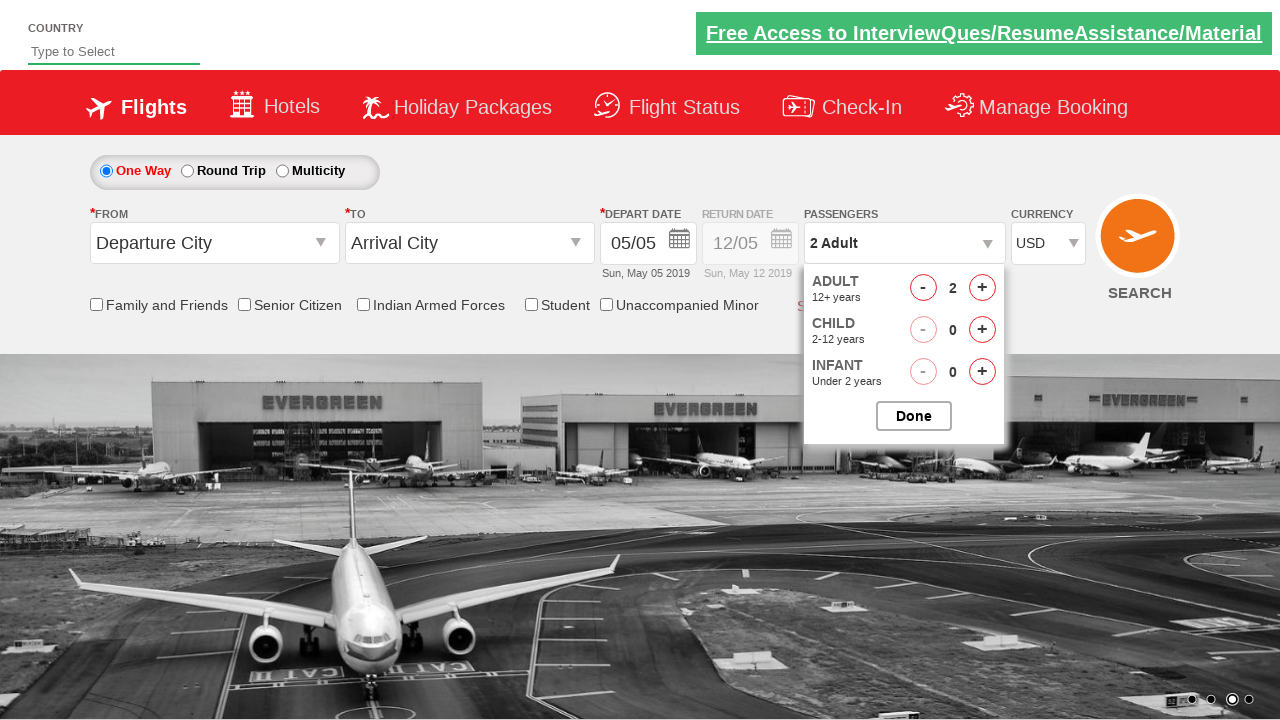

Incremented adult passenger count (click 2 of 3) at (982, 288) on #hrefIncAdt
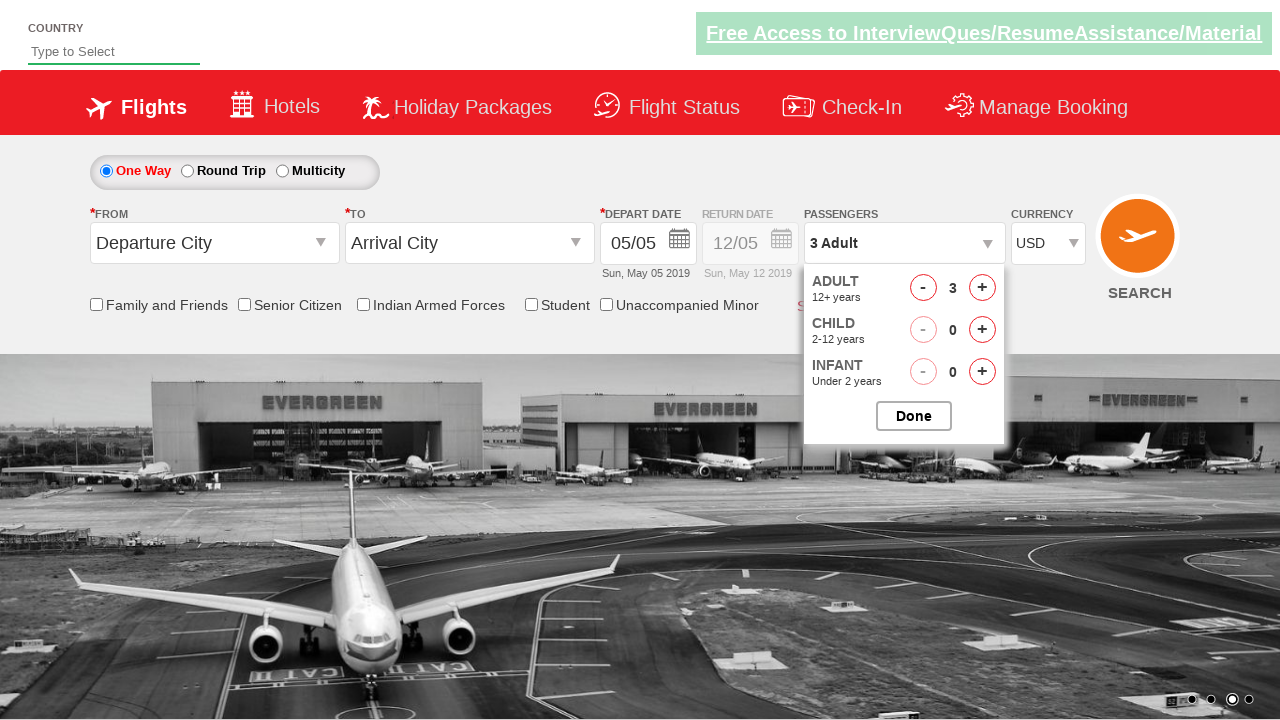

Incremented adult passenger count (click 3 of 3) at (982, 288) on #hrefIncAdt
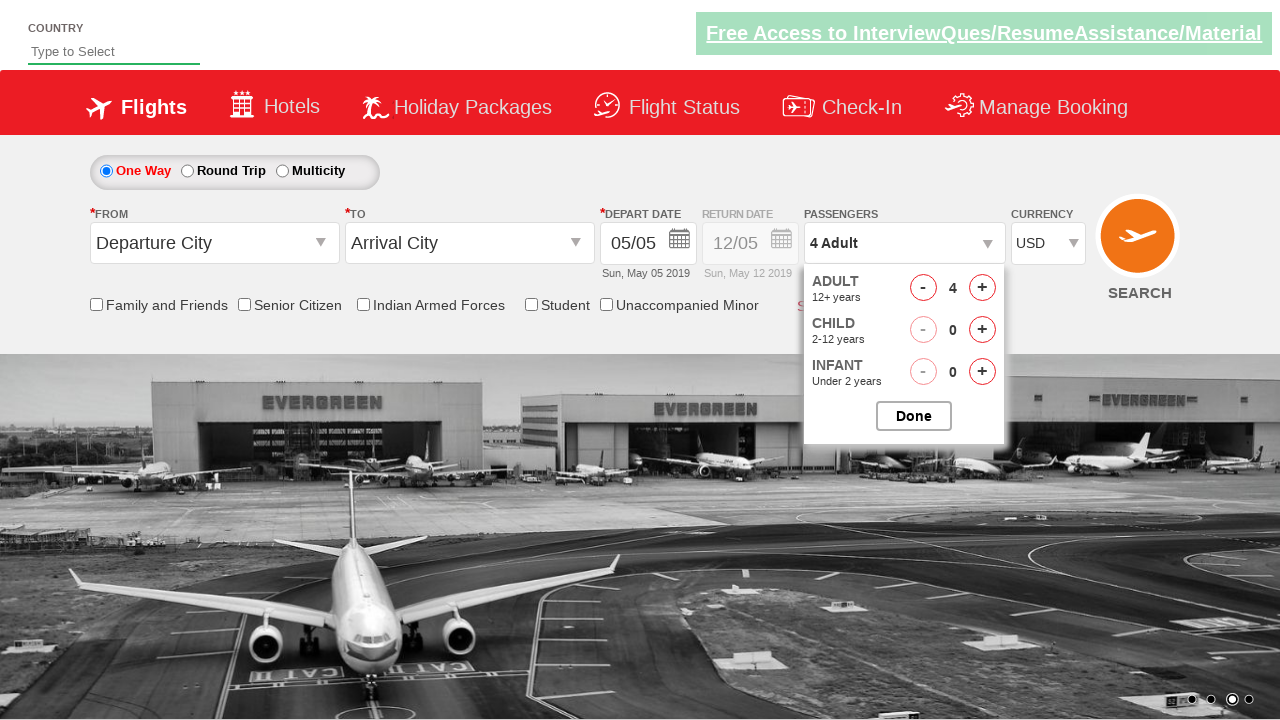

Closed passenger selection panel at (914, 416) on #btnclosepaxoption
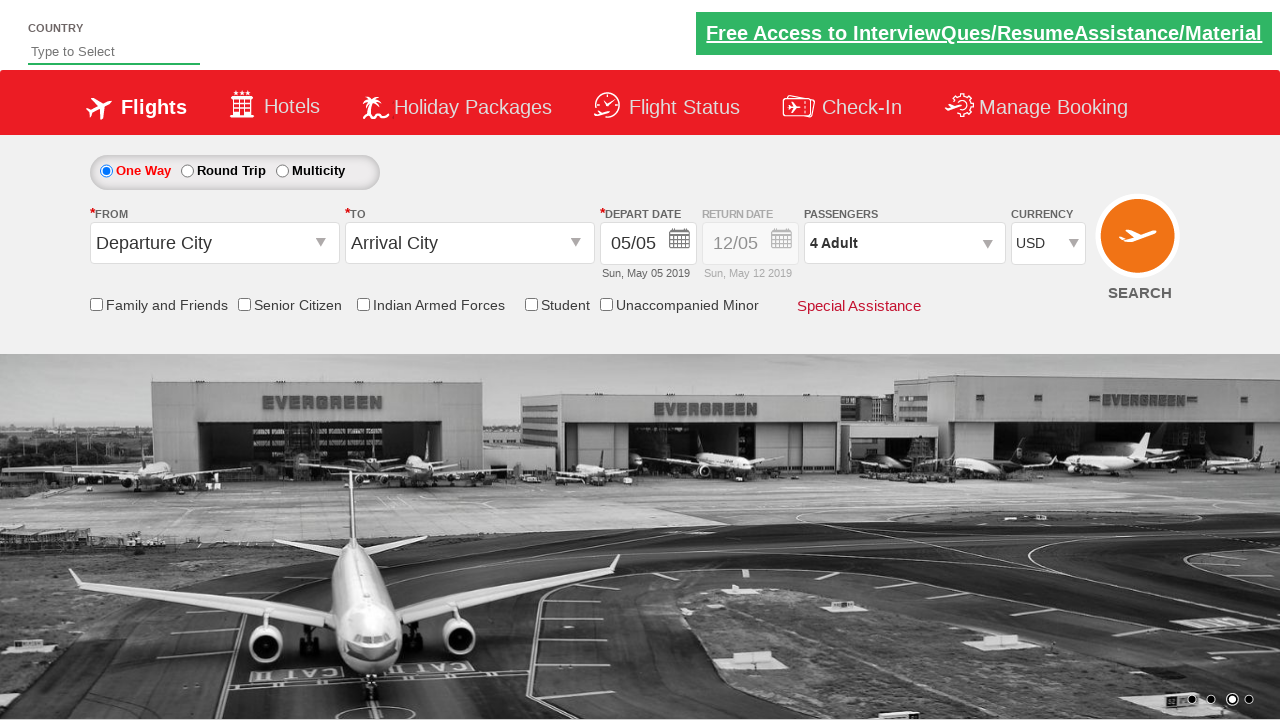

Clicked on origin station dropdown at (214, 243) on #ctl00_mainContent_ddl_originStation1_CTXT
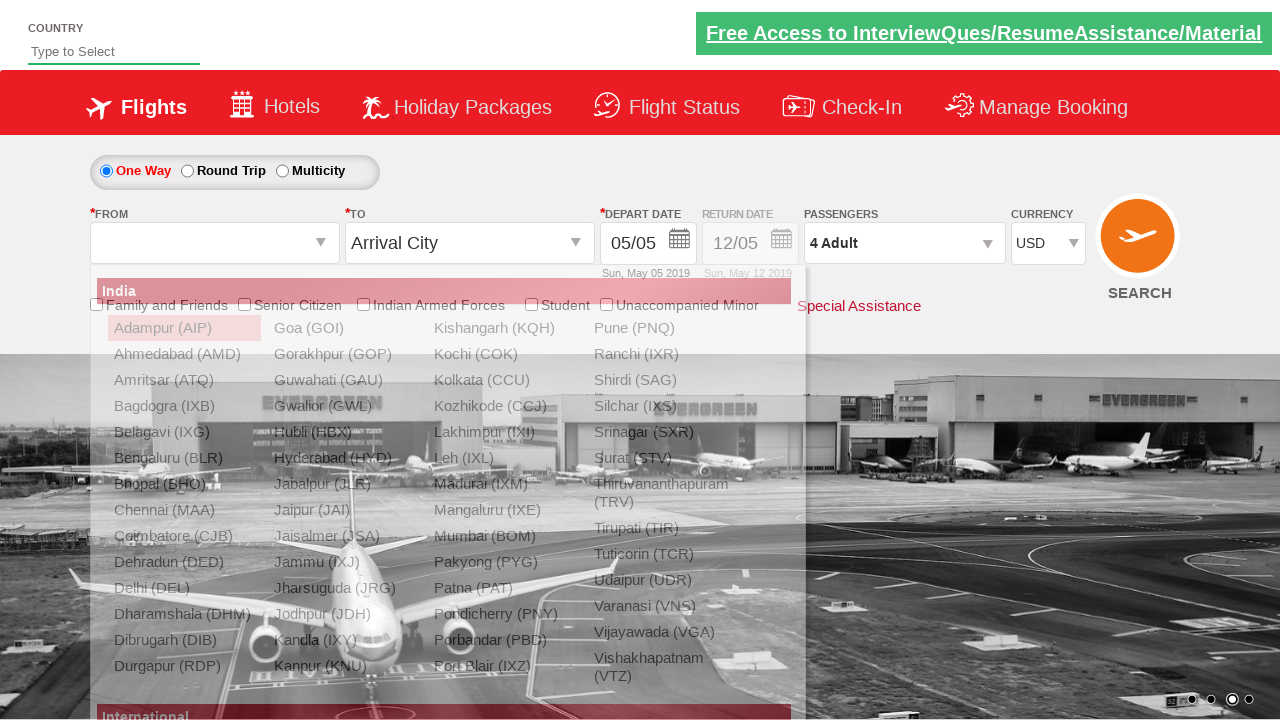

Selected BLR (Bangalore) as origin station at (184, 458) on xpath=//a[@value='BLR']
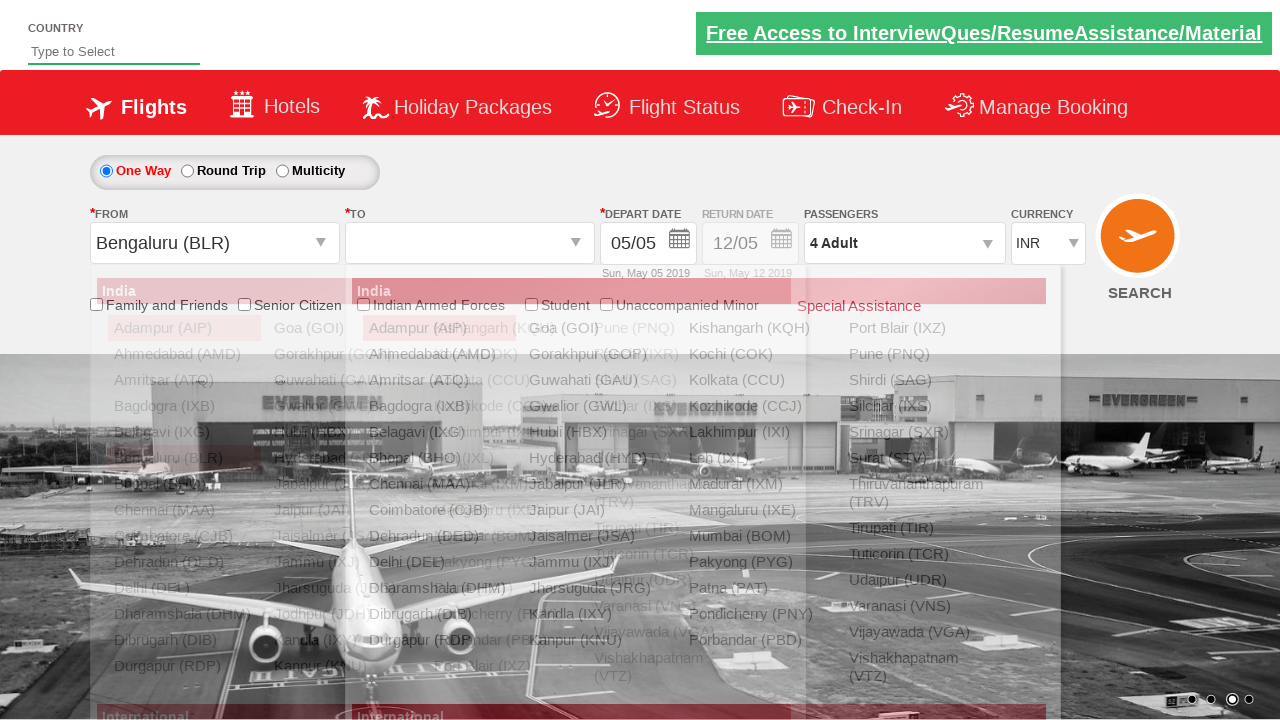

Selected MAA (Chennai) as destination station at (439, 484) on xpath=//div[@id='glsctl00_mainContent_ddl_destinationStation1_CTNR']//a[@value='
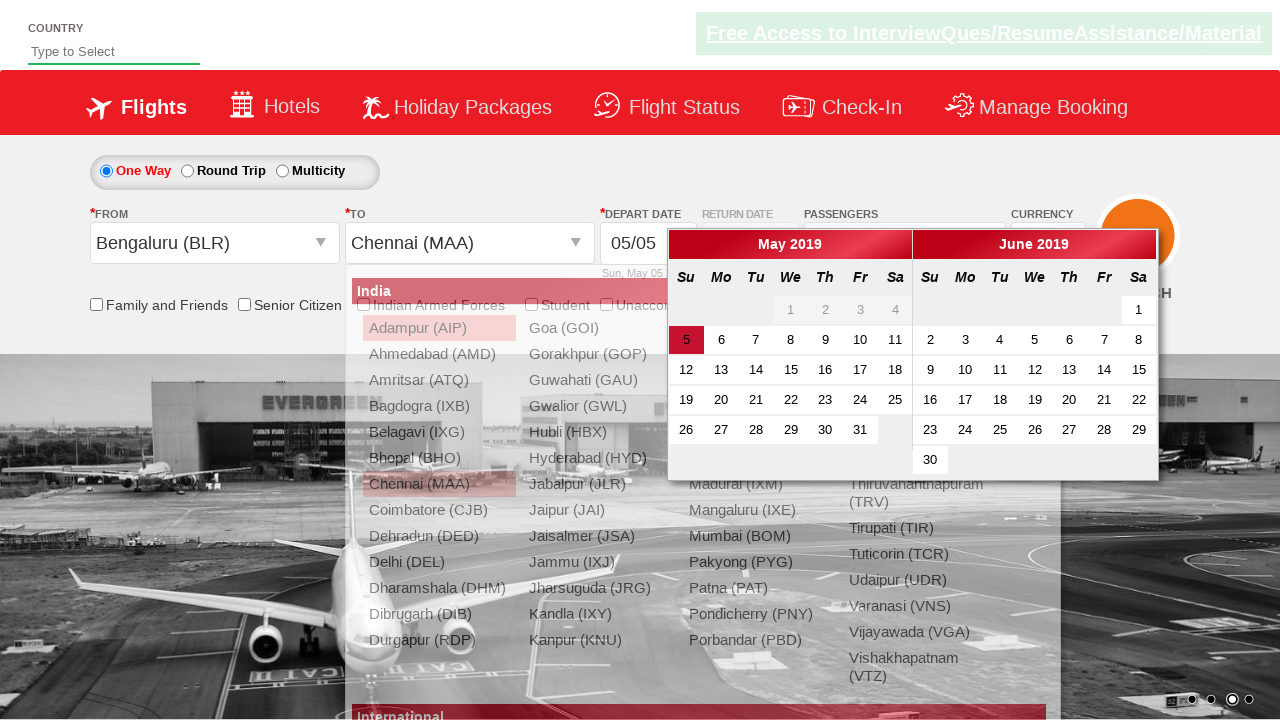

Typed 'ind' in autosuggest field on #autosuggest
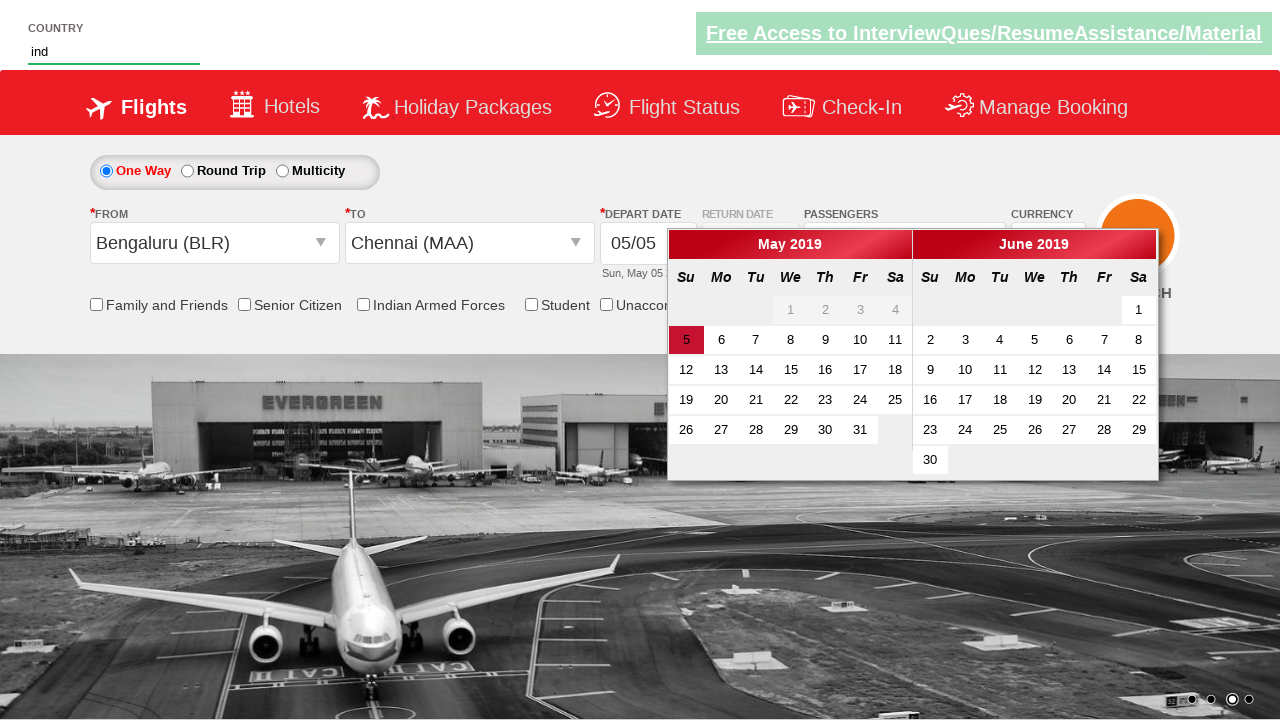

Autosuggest options loaded
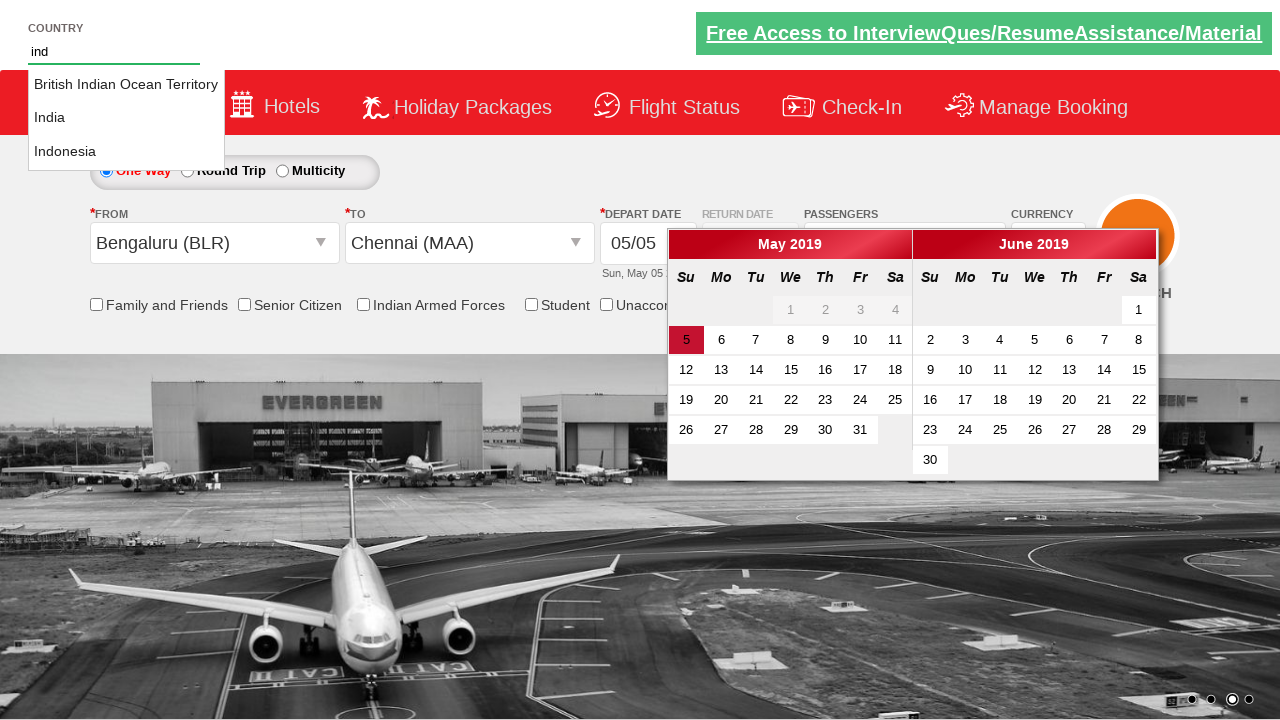

Selected 'India' from autosuggest options at (126, 118) on ul li[class='ui-menu-item'] a >> nth=1
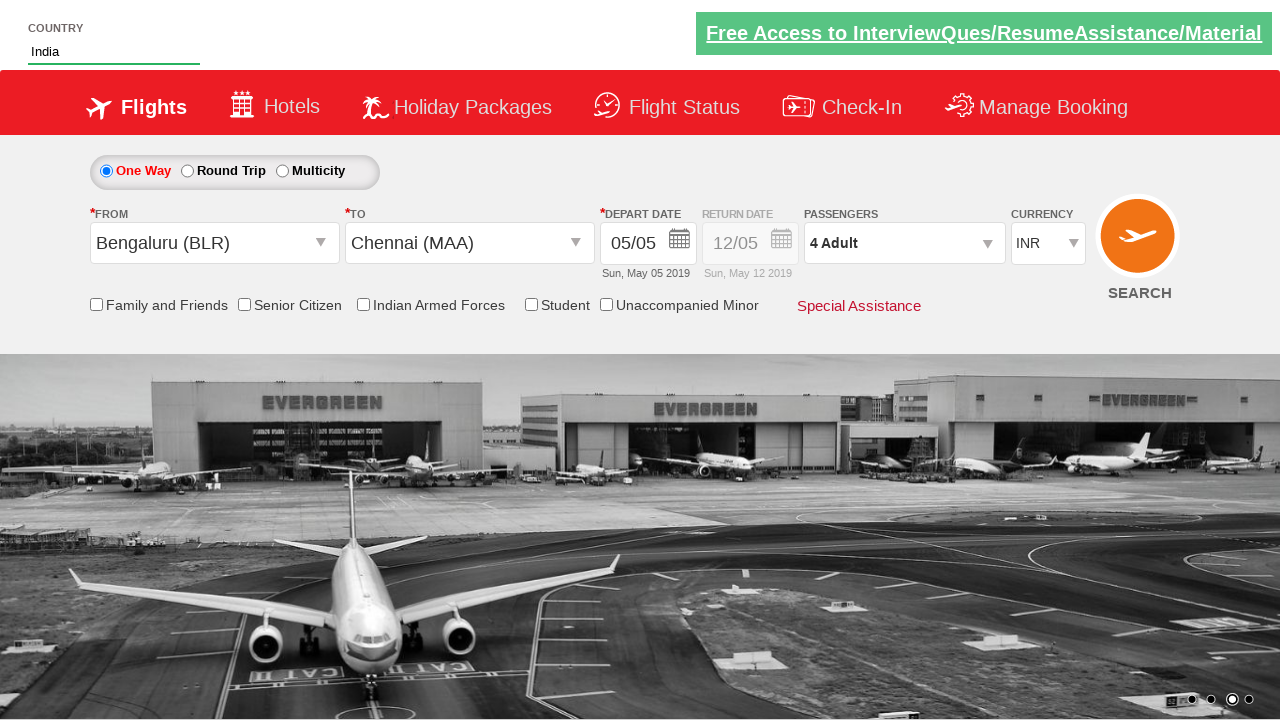

Checked friends and family checkbox at (96, 304) on #ctl00_mainContent_chk_friendsandfamily
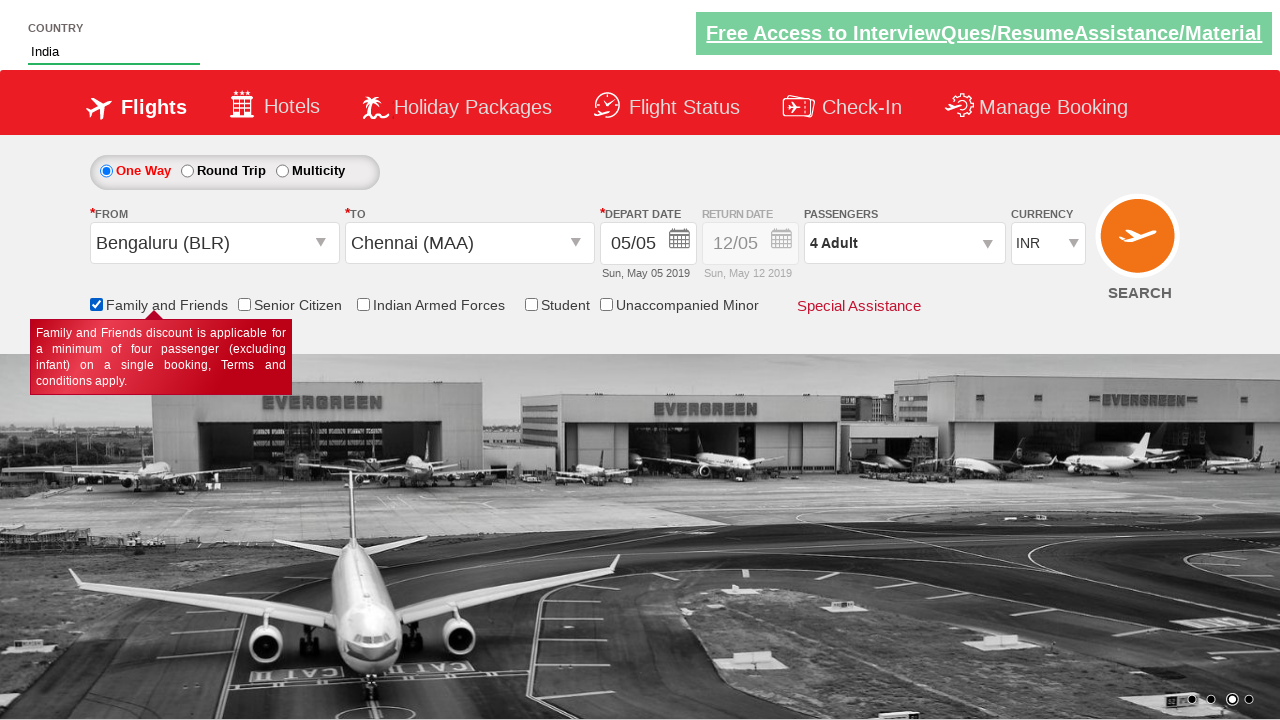

Selected round trip radio button at (187, 171) on #ctl00_mainContent_rbtnl_Trip_1
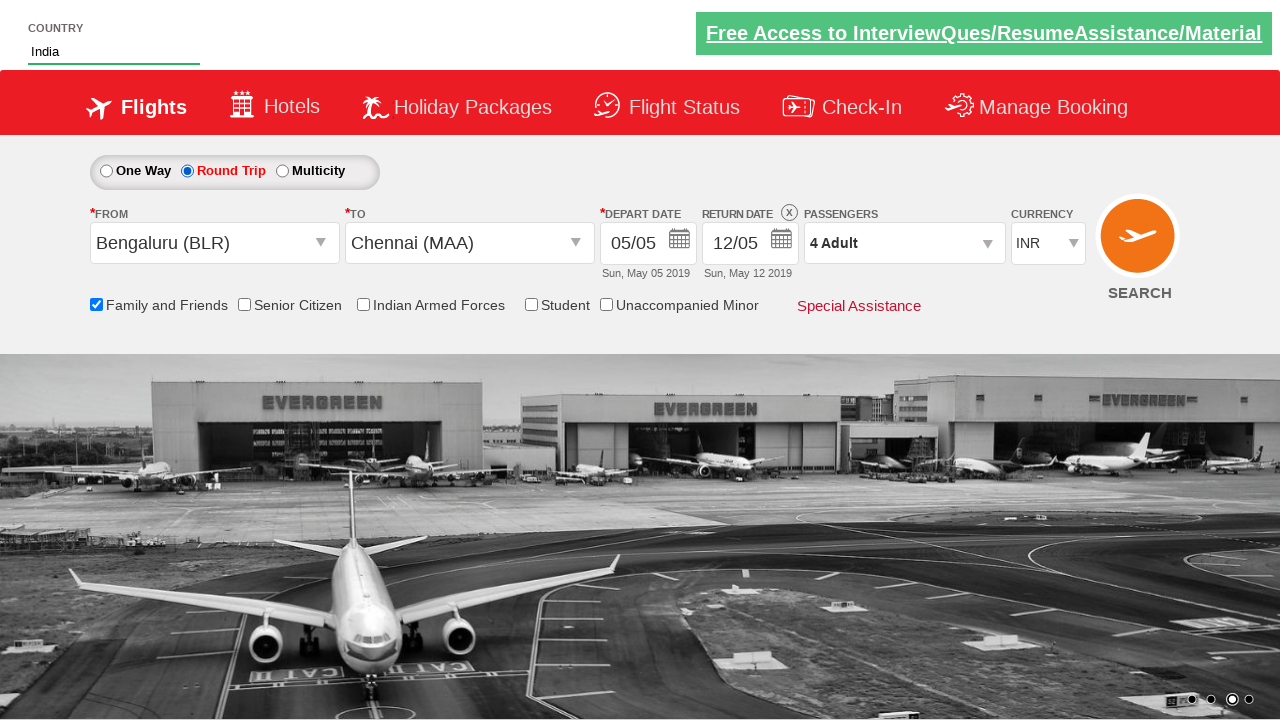

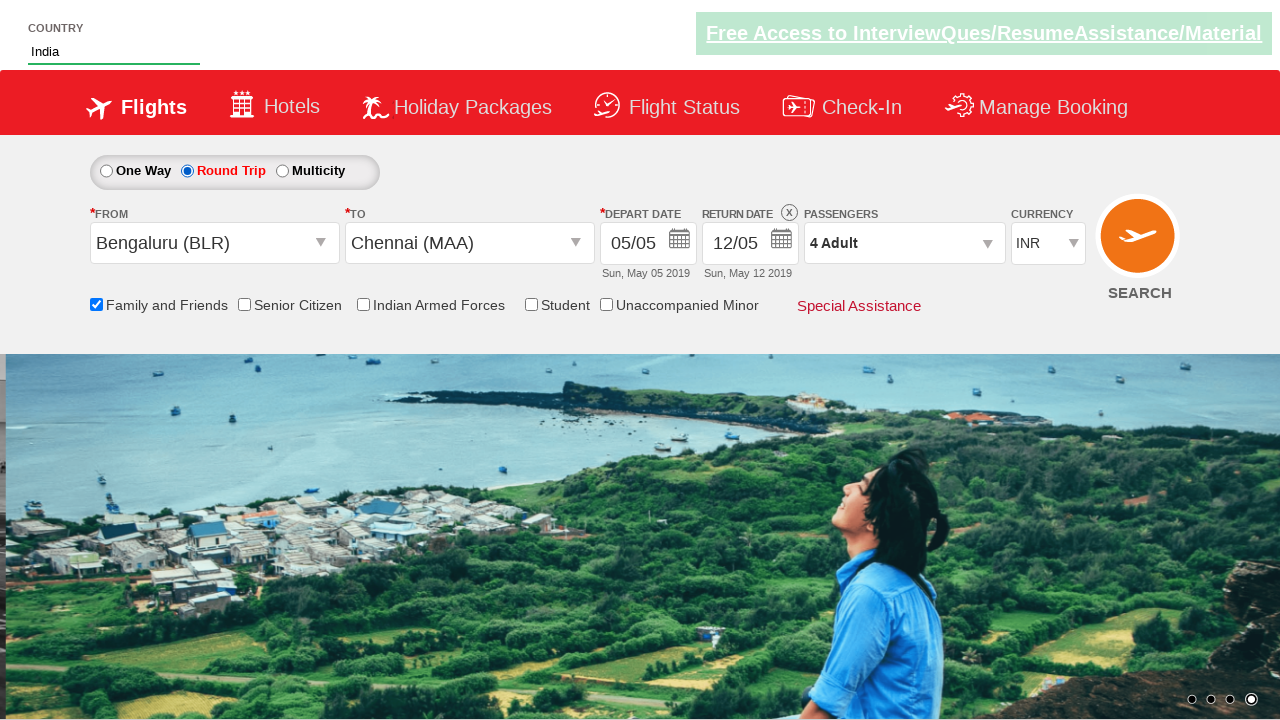